Tests handling multiple browser windows by clicking buttons that open new windows, switching between parent and child windows, and verifying navigation across different window contexts

Starting URL: https://letcode.in/window

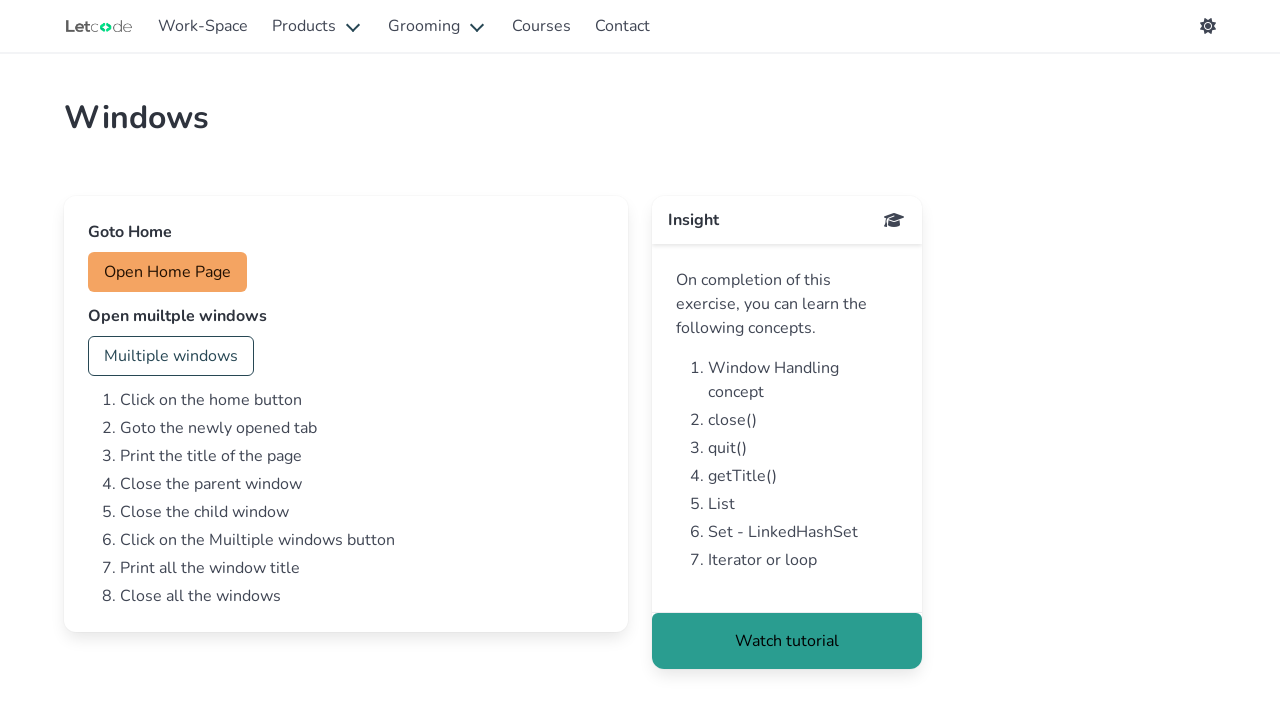

Clicked 'home' button to open new child window at (168, 272) on #home
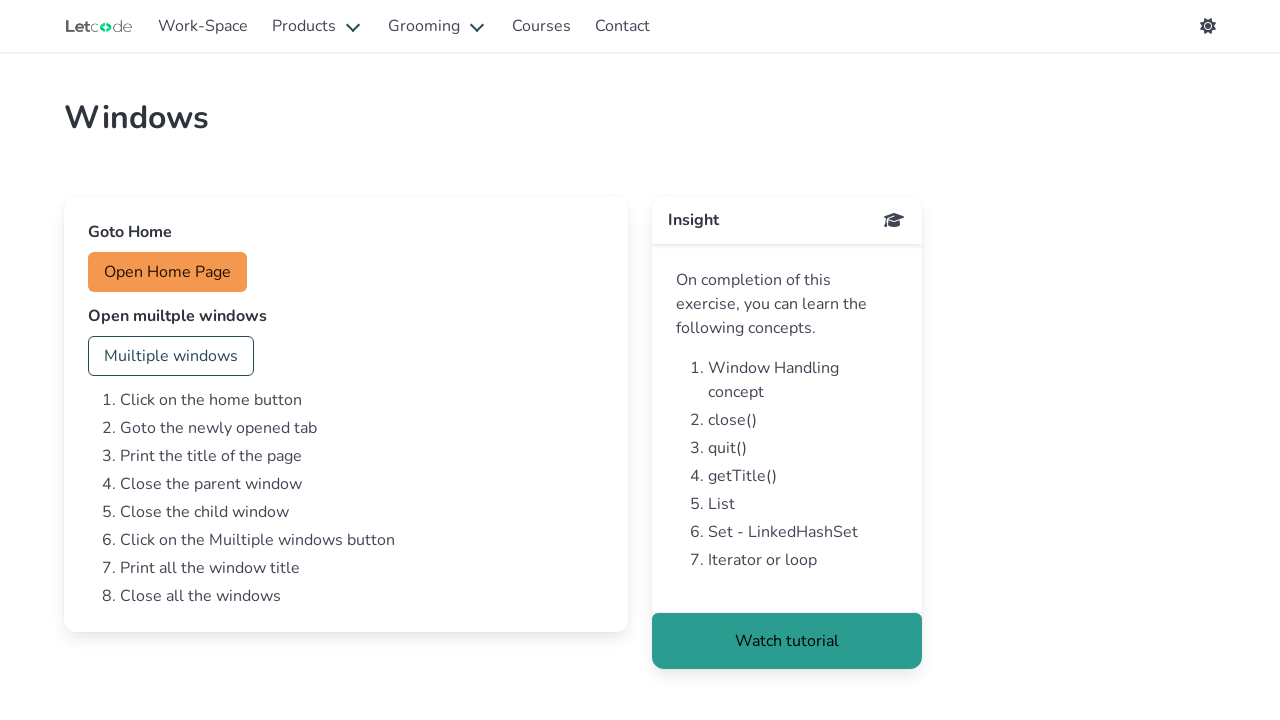

Retrieved new child window page object
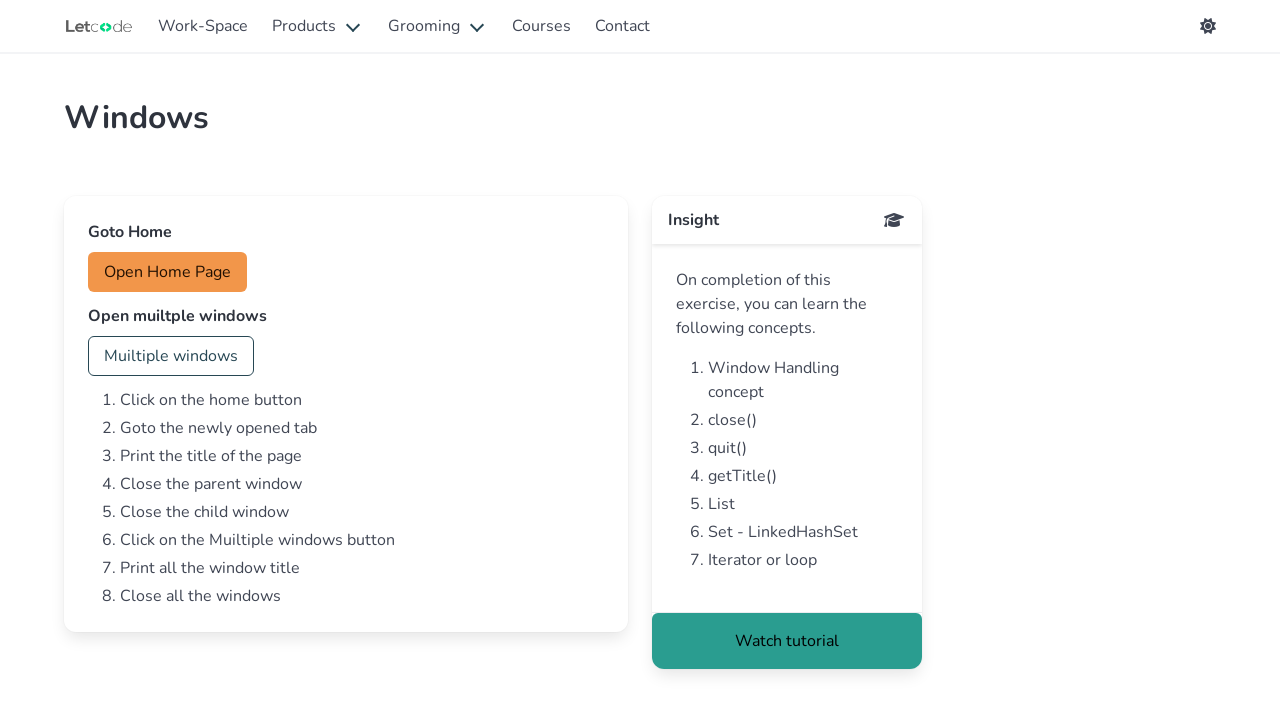

Child window page loaded completely
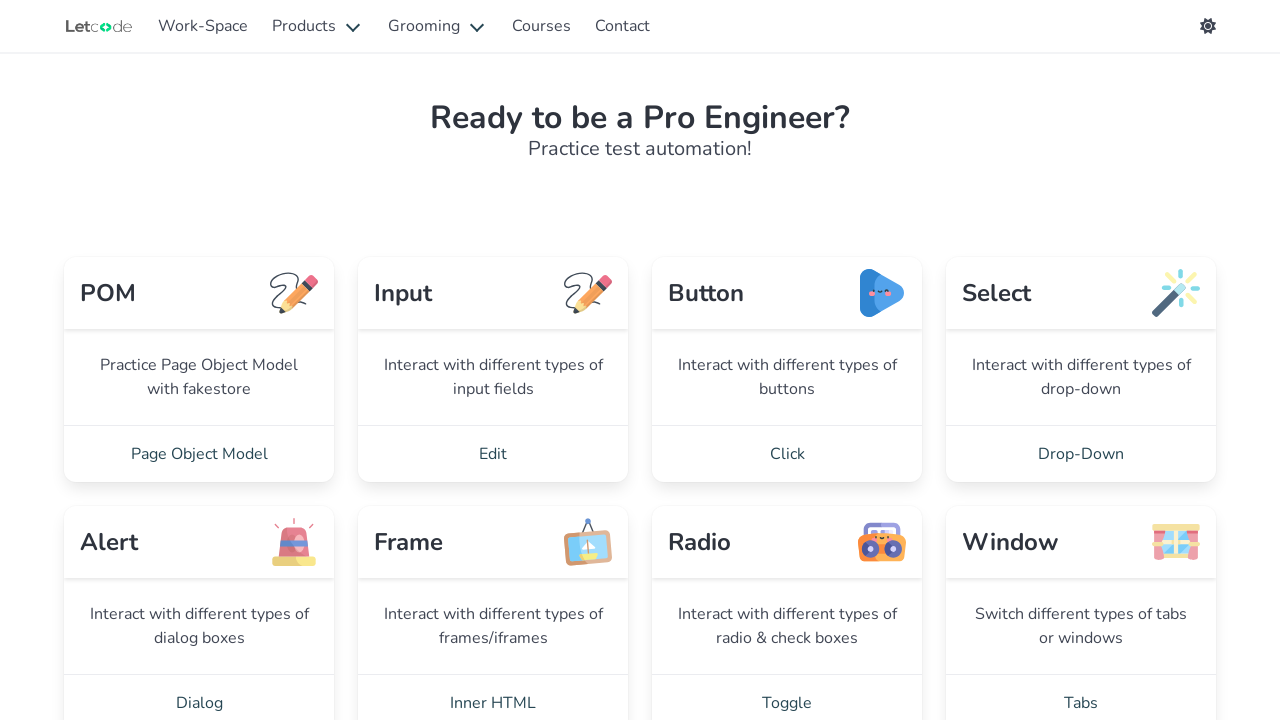

Verified child window - Title: Workspace | LetCode with Koushik, URL: https://letcode.in/test
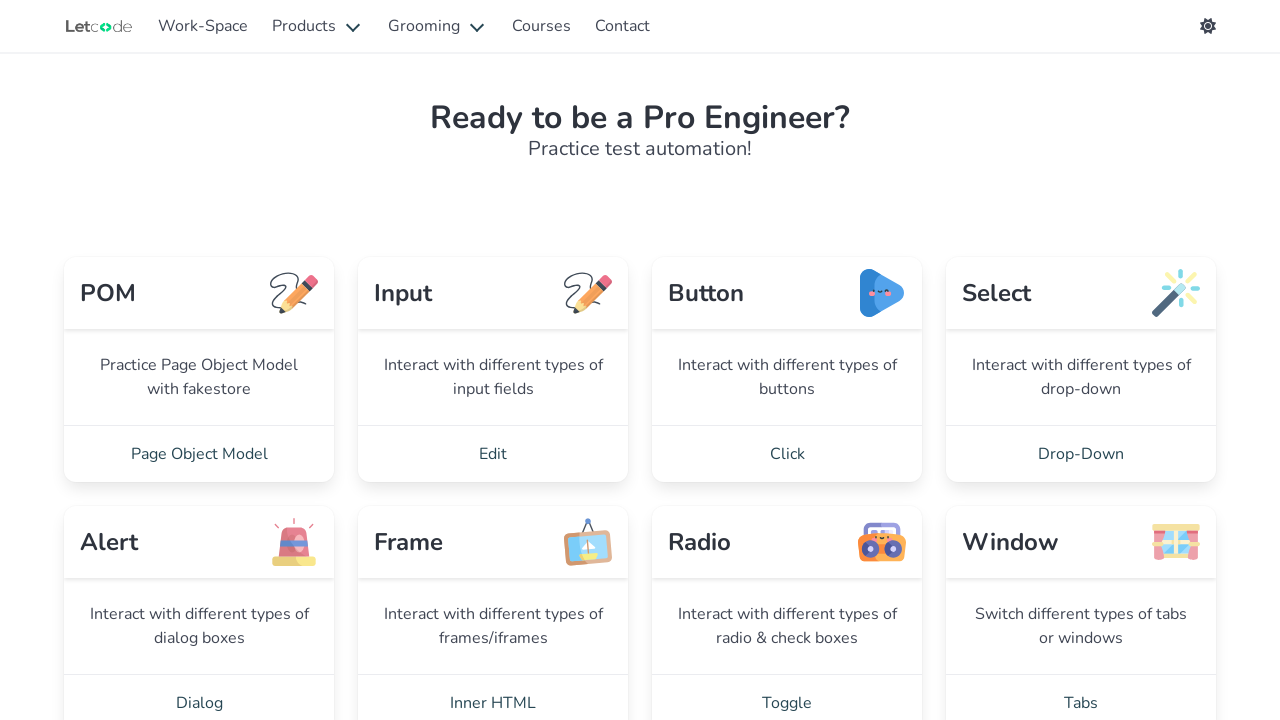

Clicked 'multi' button to open multiple new windows at (171, 356) on #multi
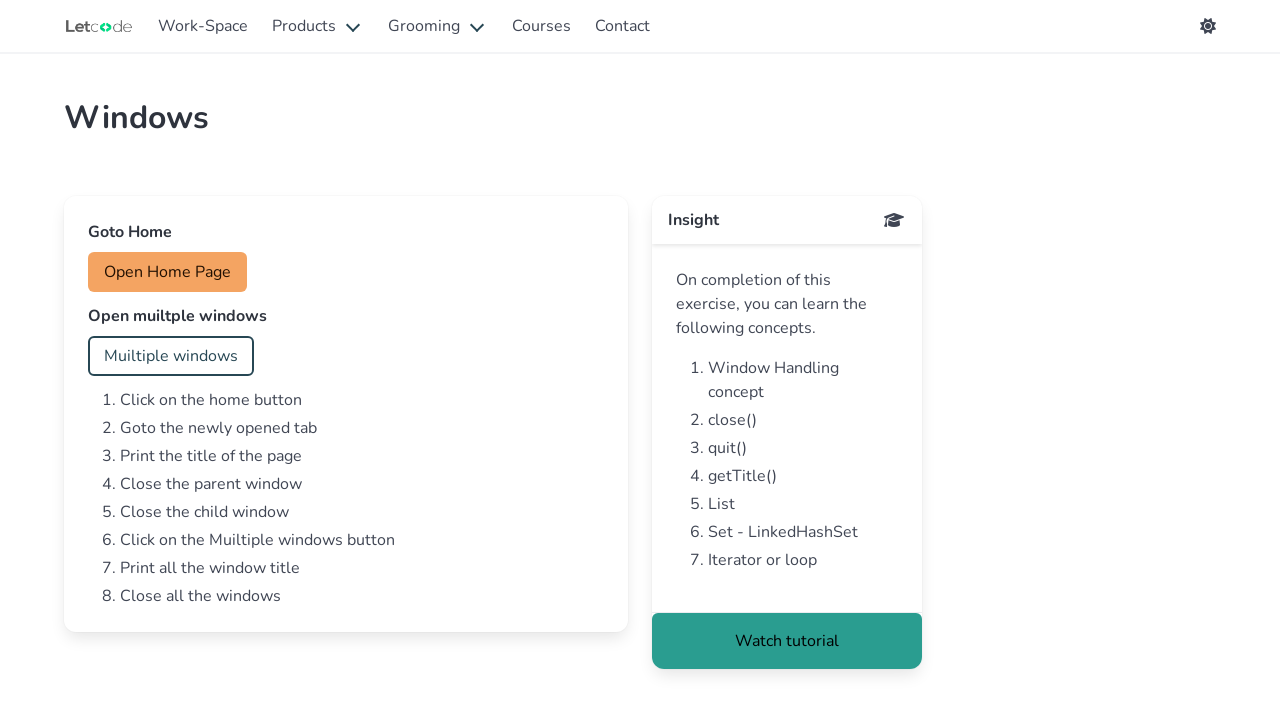

Retrieved new multi-window page object
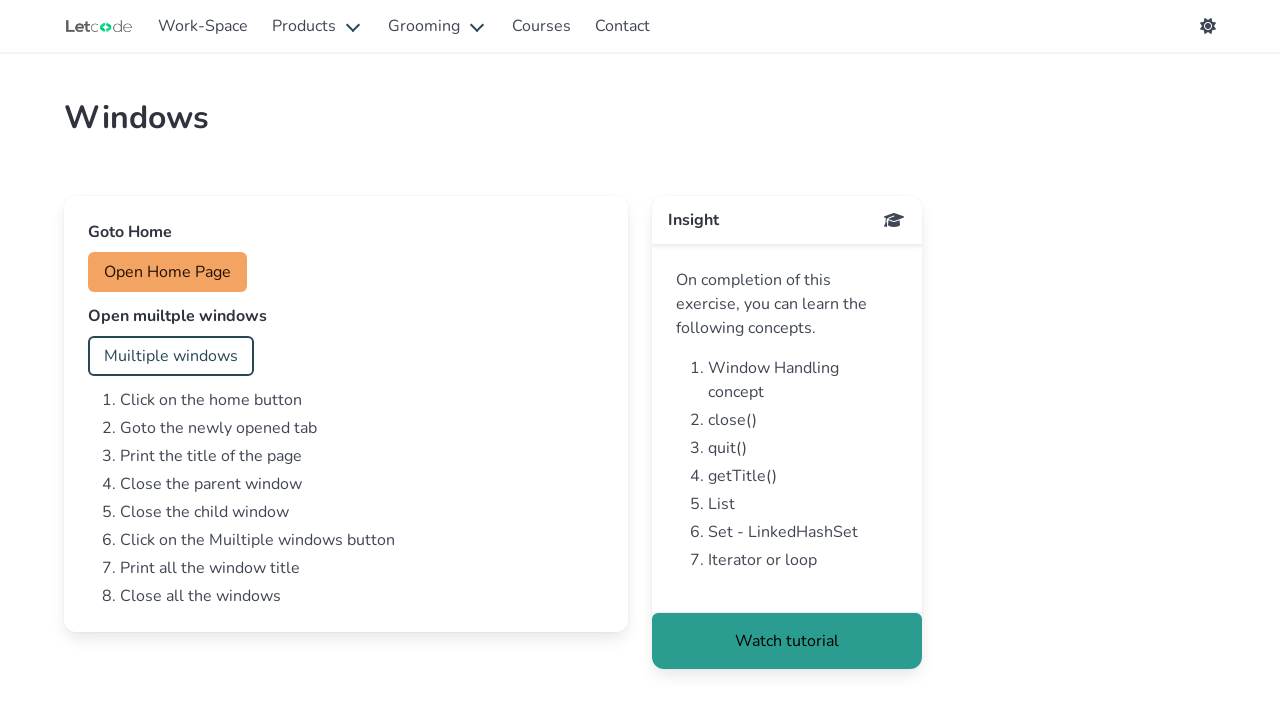

Multi-window page loaded completely
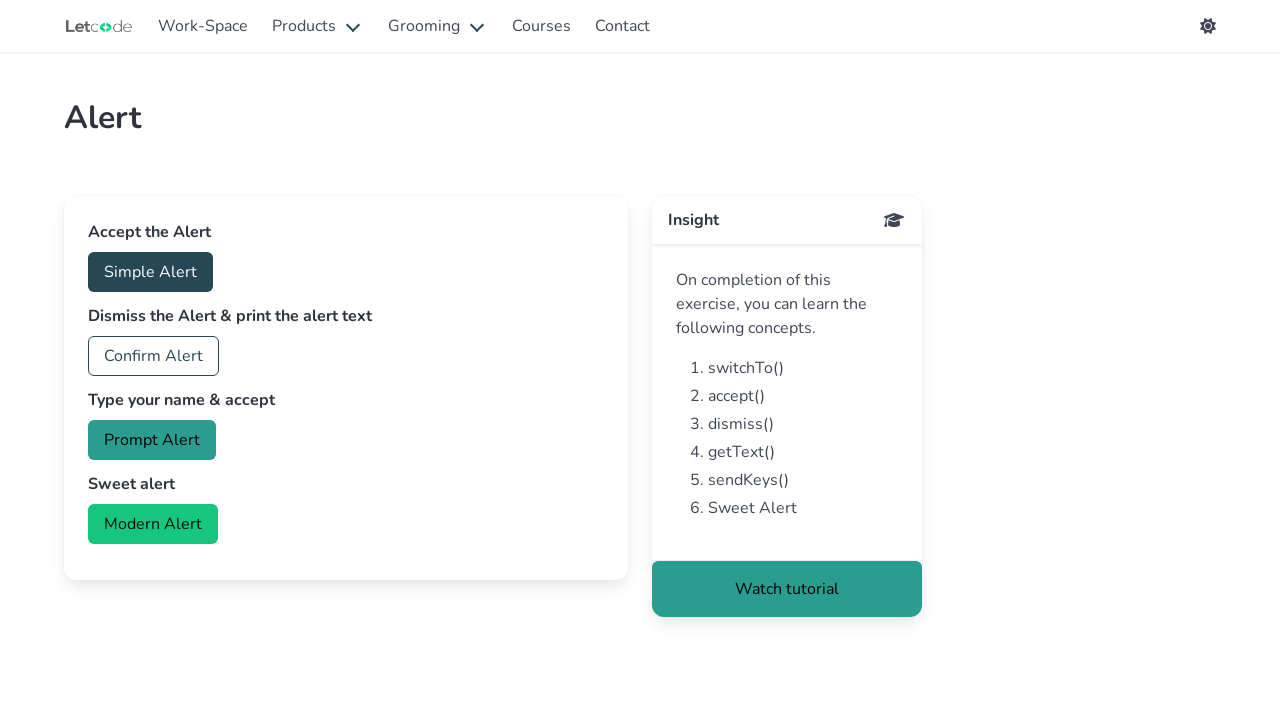

Verified multi window - Title: Alert | LetCode with Koushik, URL: https://letcode.in/alert
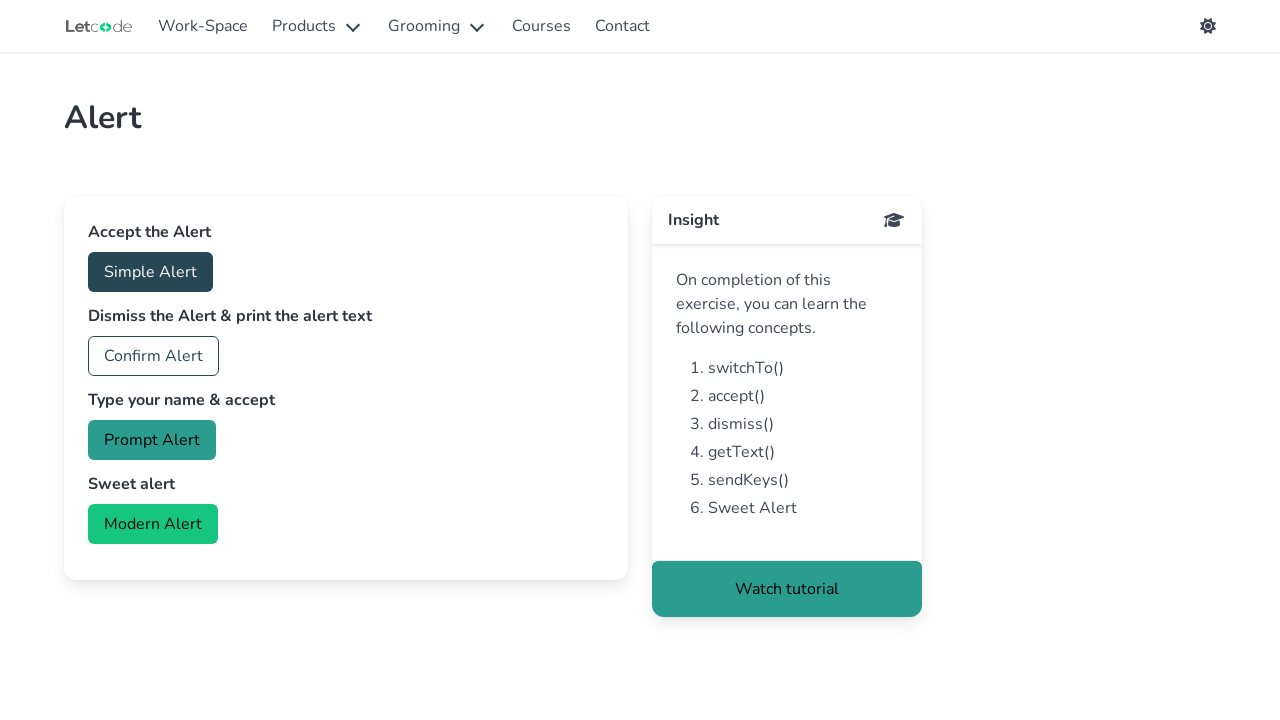

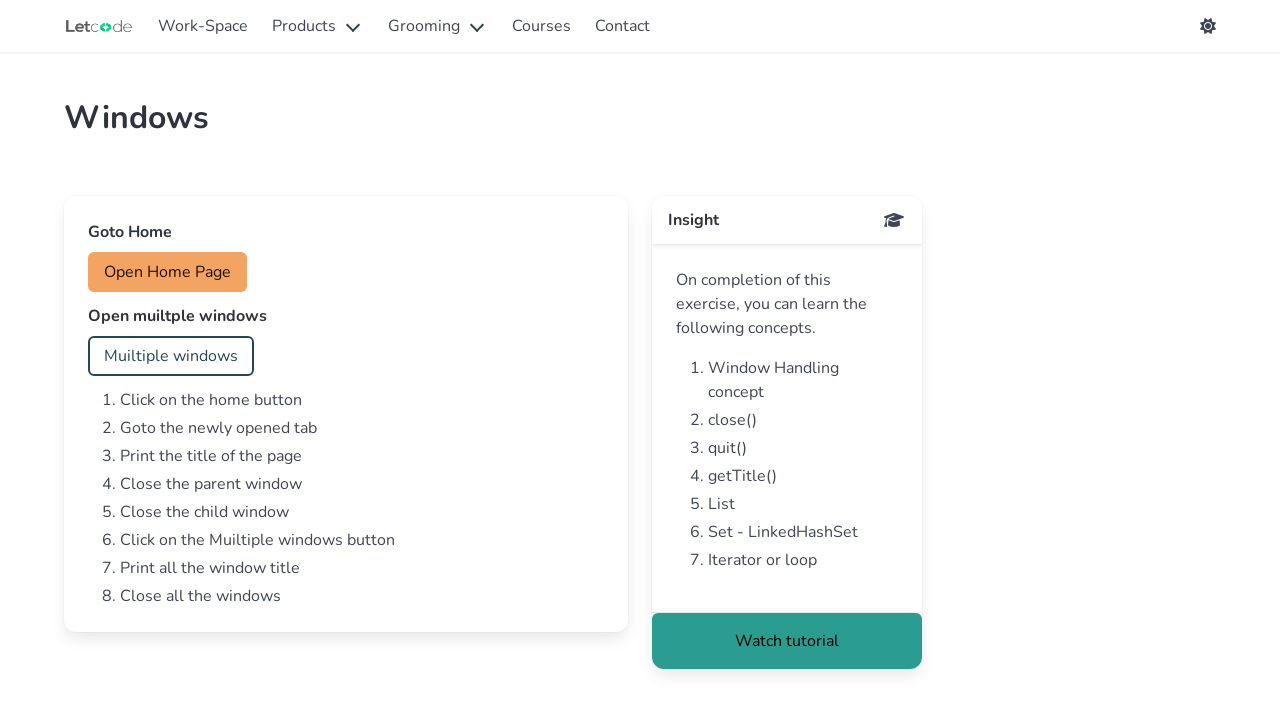